Tests the Playwright documentation site by clicking the "Get started" link and verifying the Installation heading is visible on the resulting page.

Starting URL: https://playwright.dev/

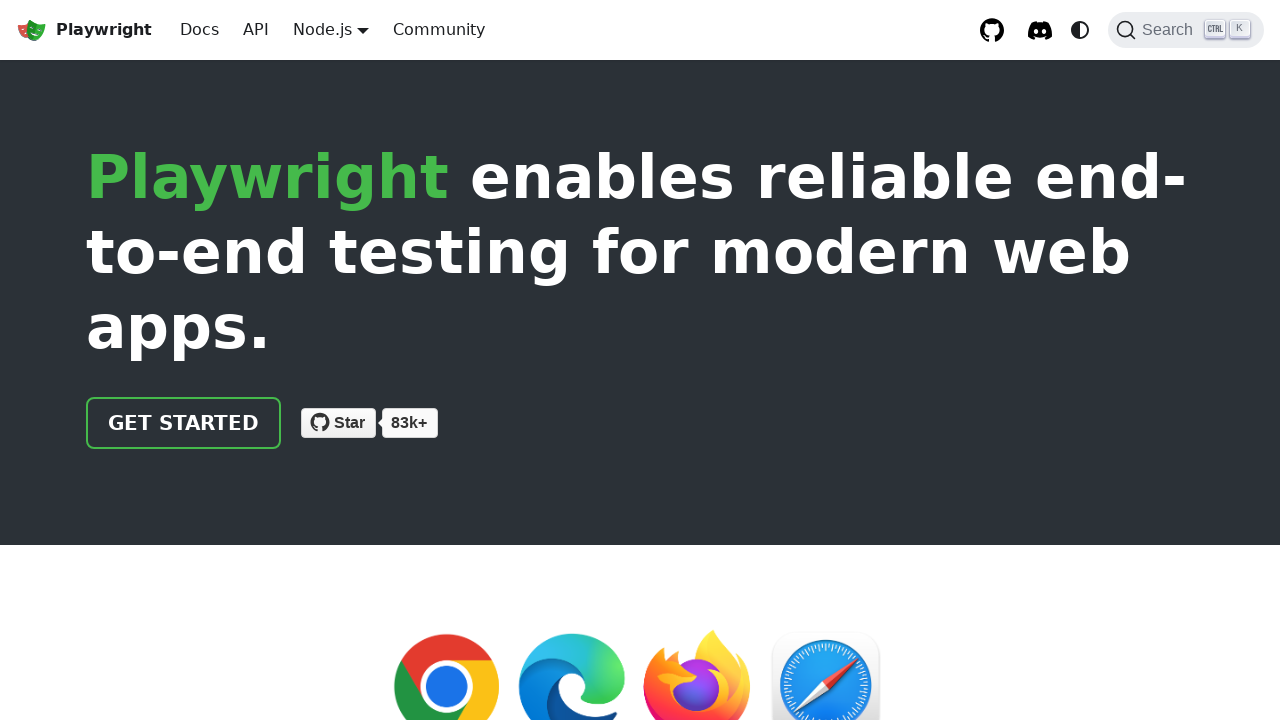

Clicked 'Get started' link on Playwright documentation home page at (184, 423) on internal:role=link[name="Get started"i]
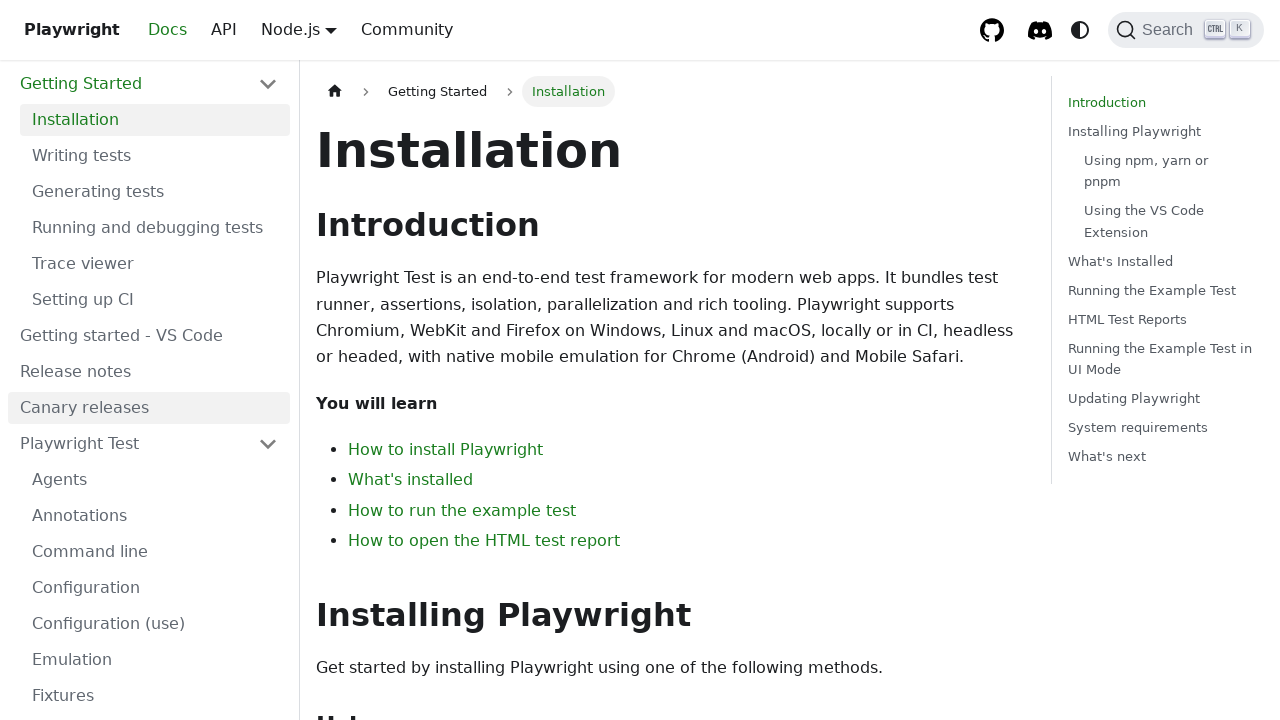

Installation heading is visible on the page
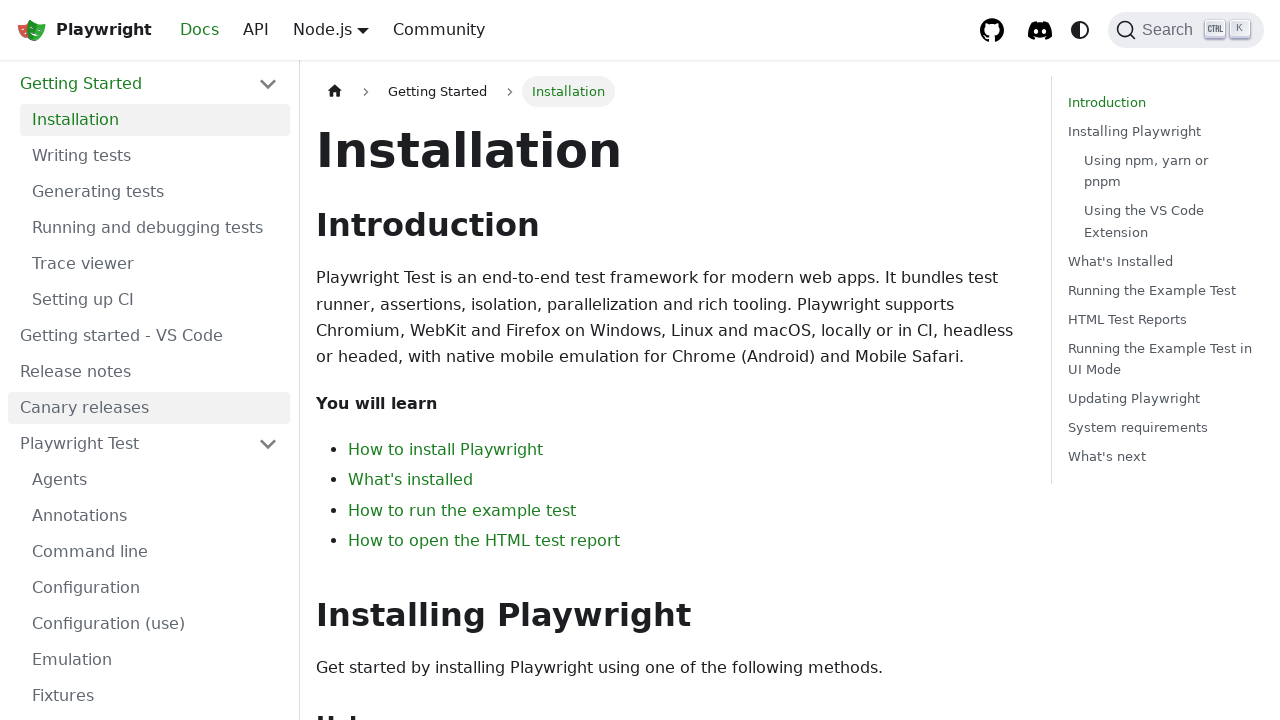

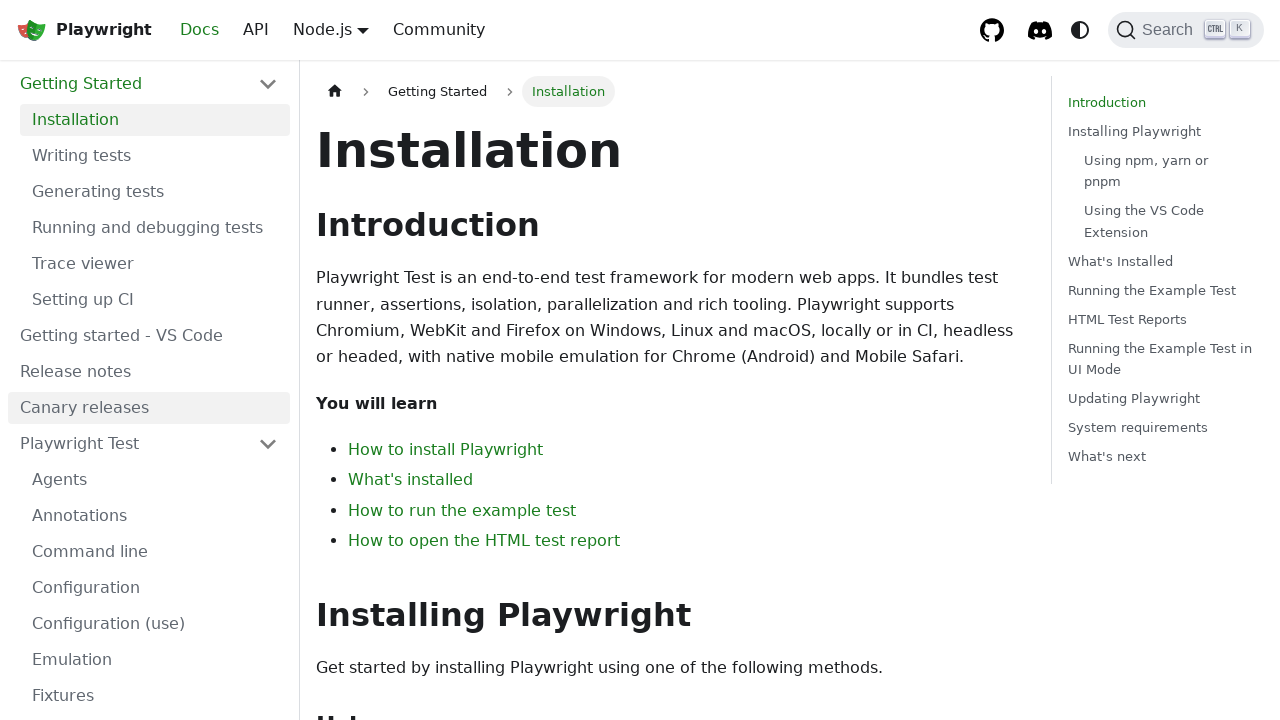